Navigates to Python.org and verifies that the page title contains "Python".

Starting URL: http://www.python.org

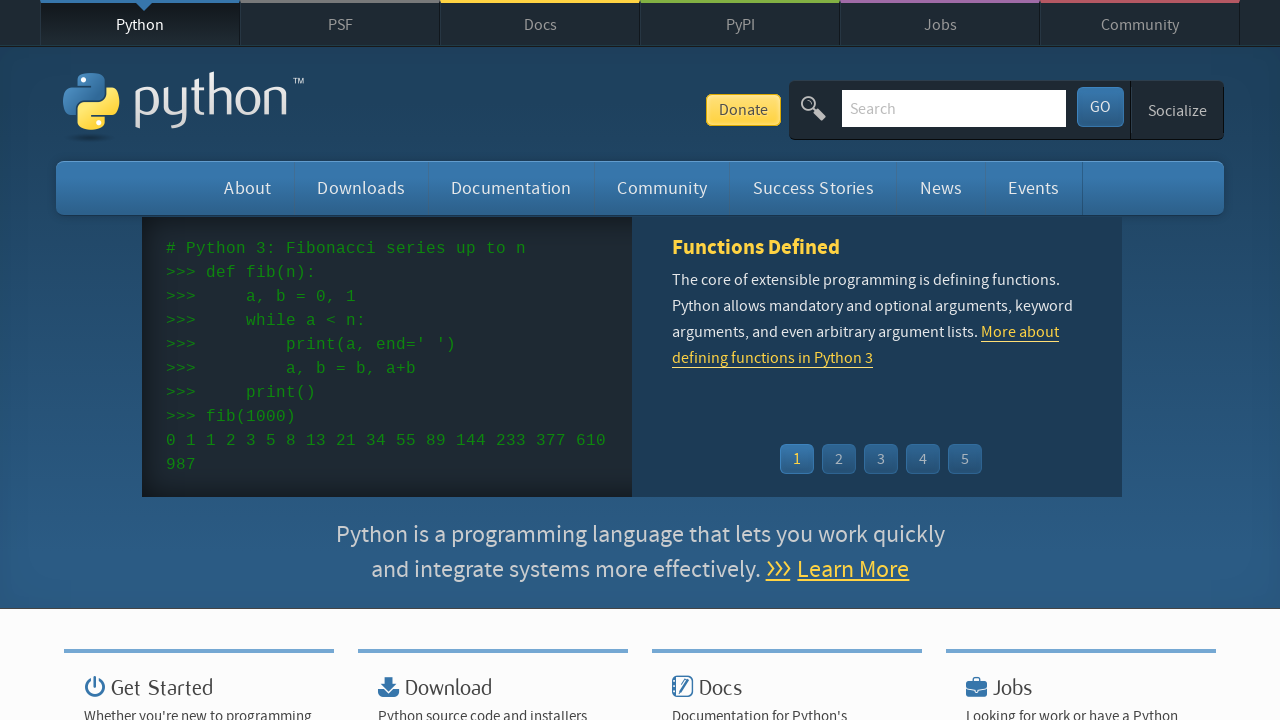

Navigated to http://www.python.org
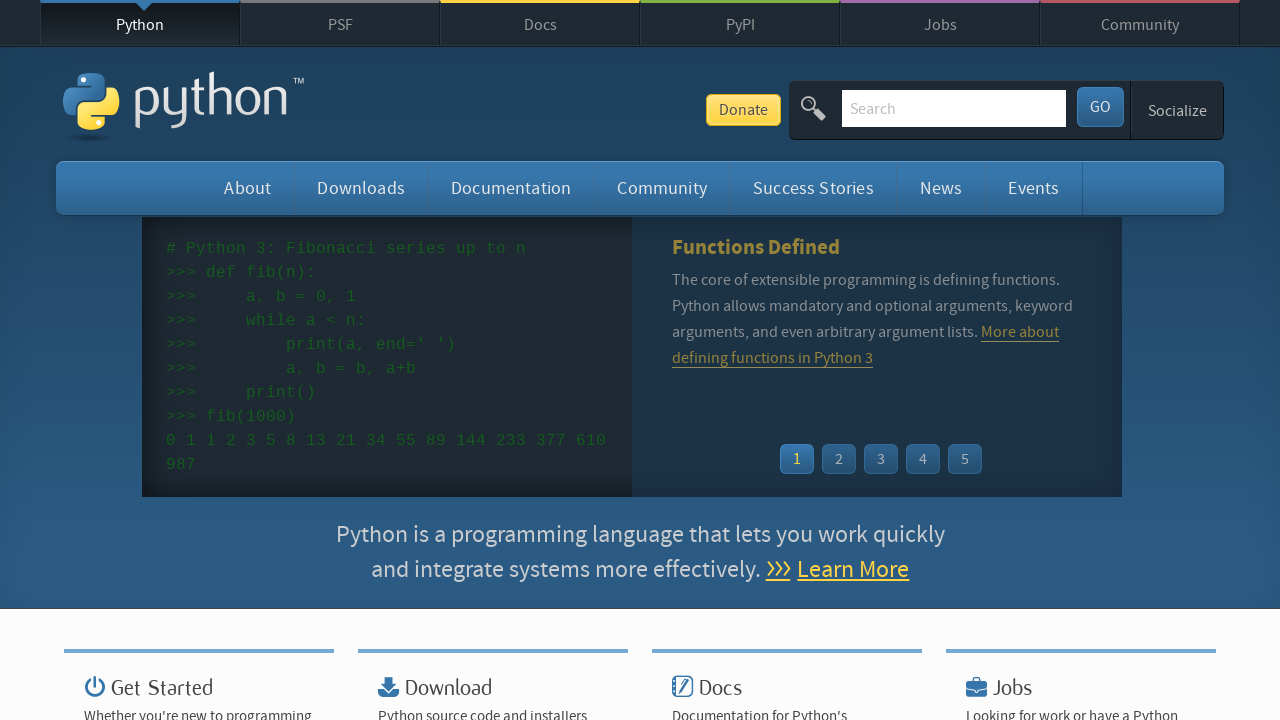

Verified that page title contains 'Python'
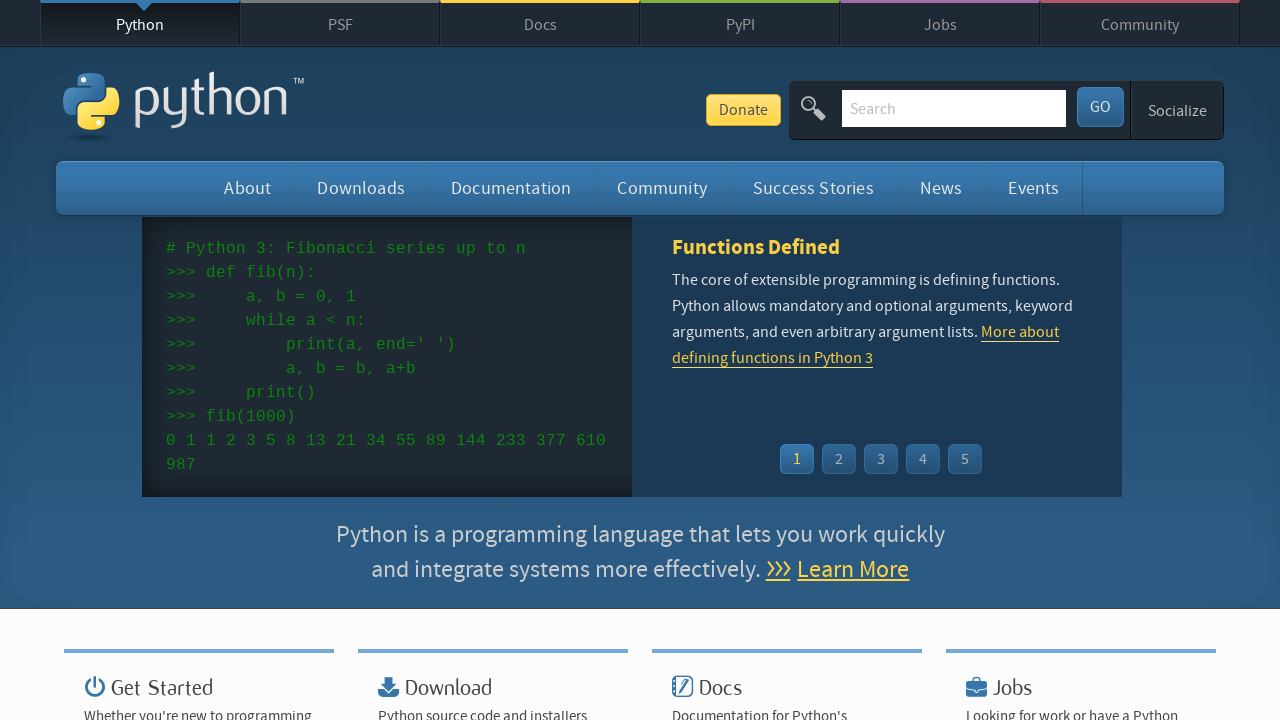

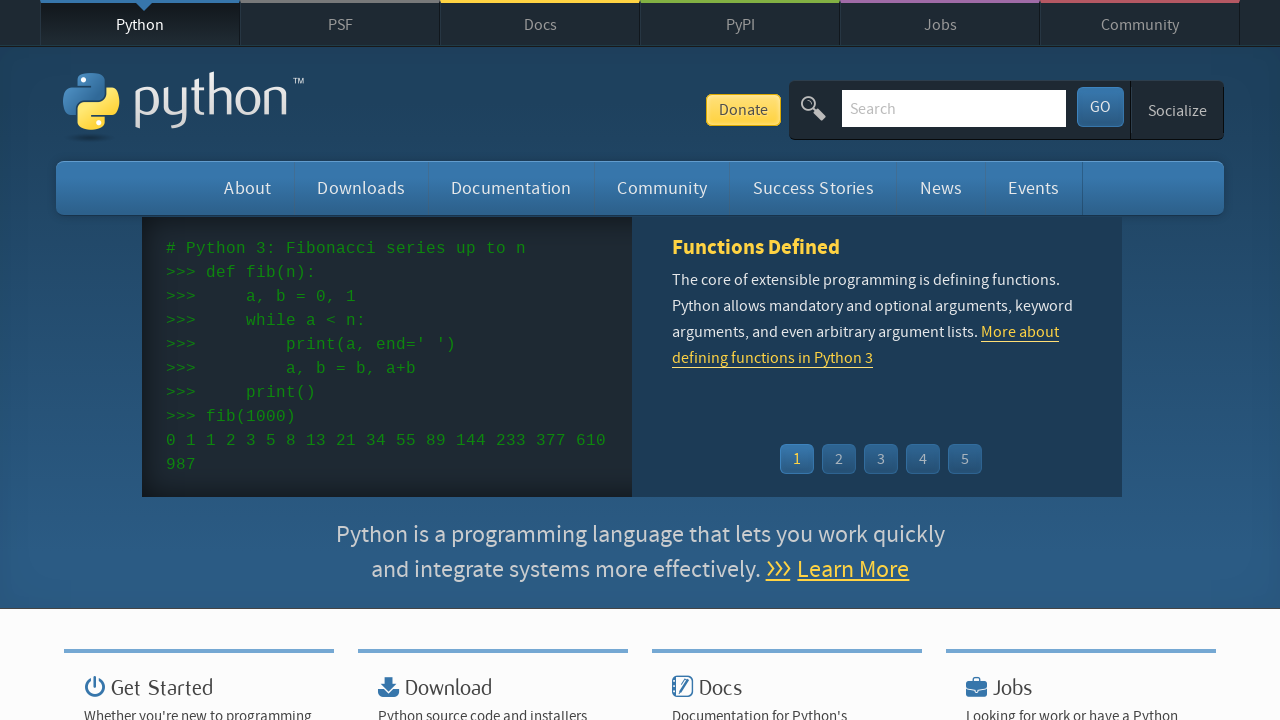